Tests checkbox selection and dropdown interaction by checking a checkbox and selecting the corresponding value from a dropdown menu

Starting URL: https://rahulshettyacademy.com/AutomationPractice/

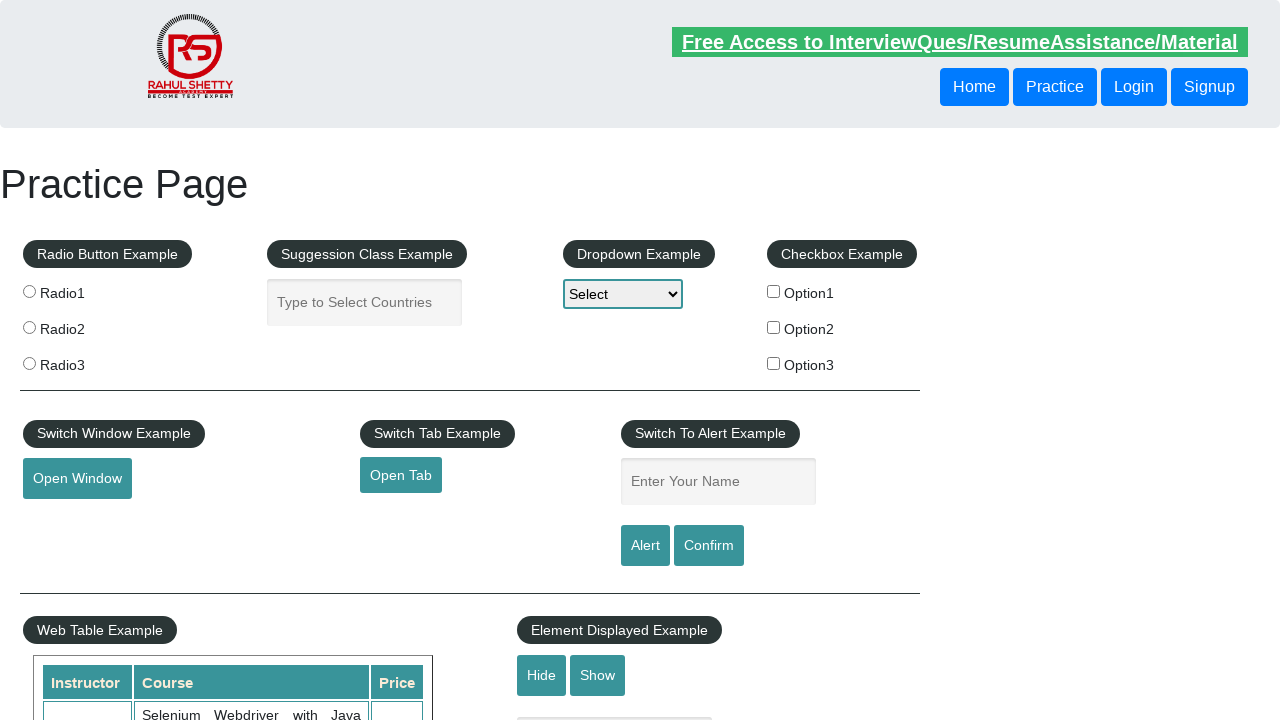

Clicked on the second checkbox option at (774, 327) on #checkBoxOption2
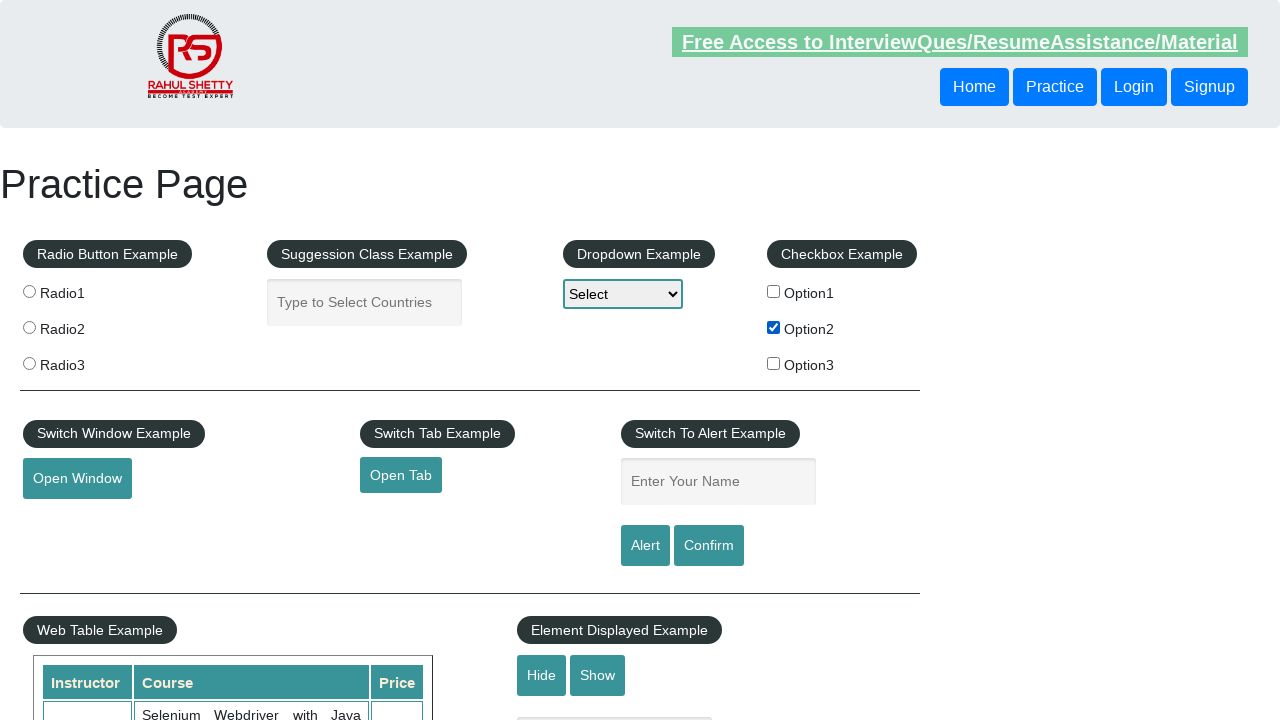

Retrieved value attribute from checkbox: option2
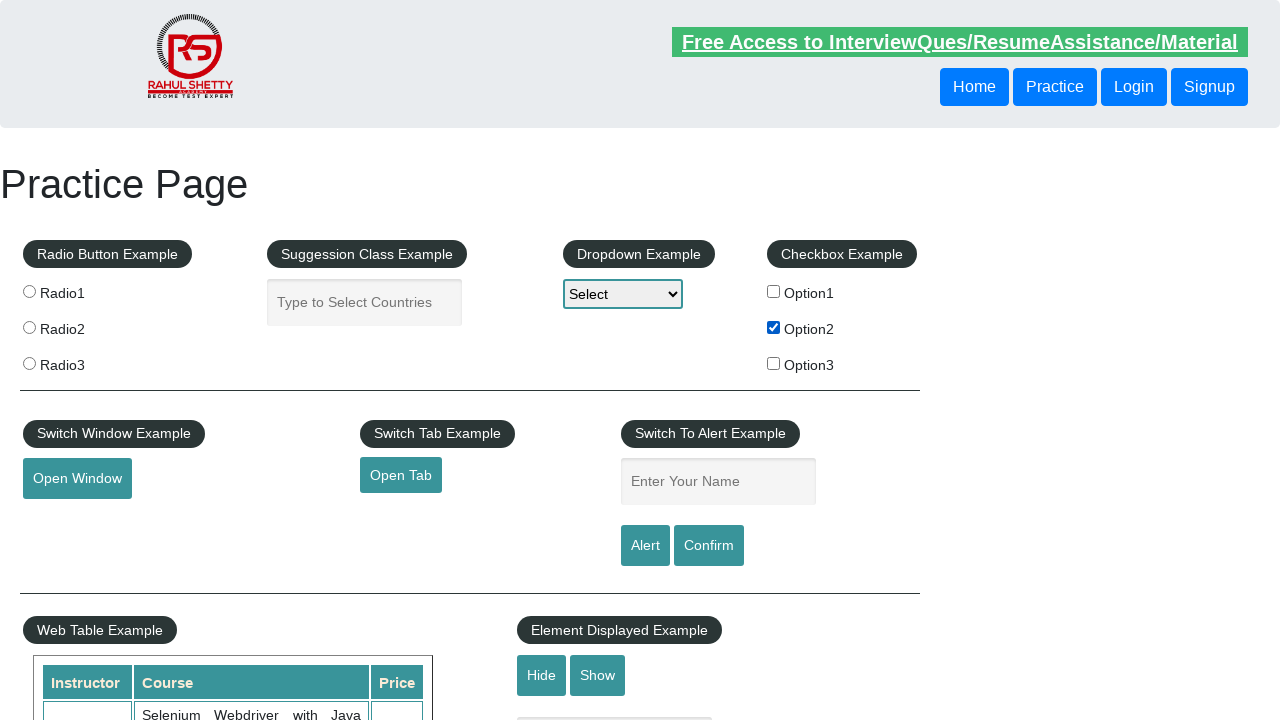

Selected corresponding value from dropdown menu on #dropdown-class-example
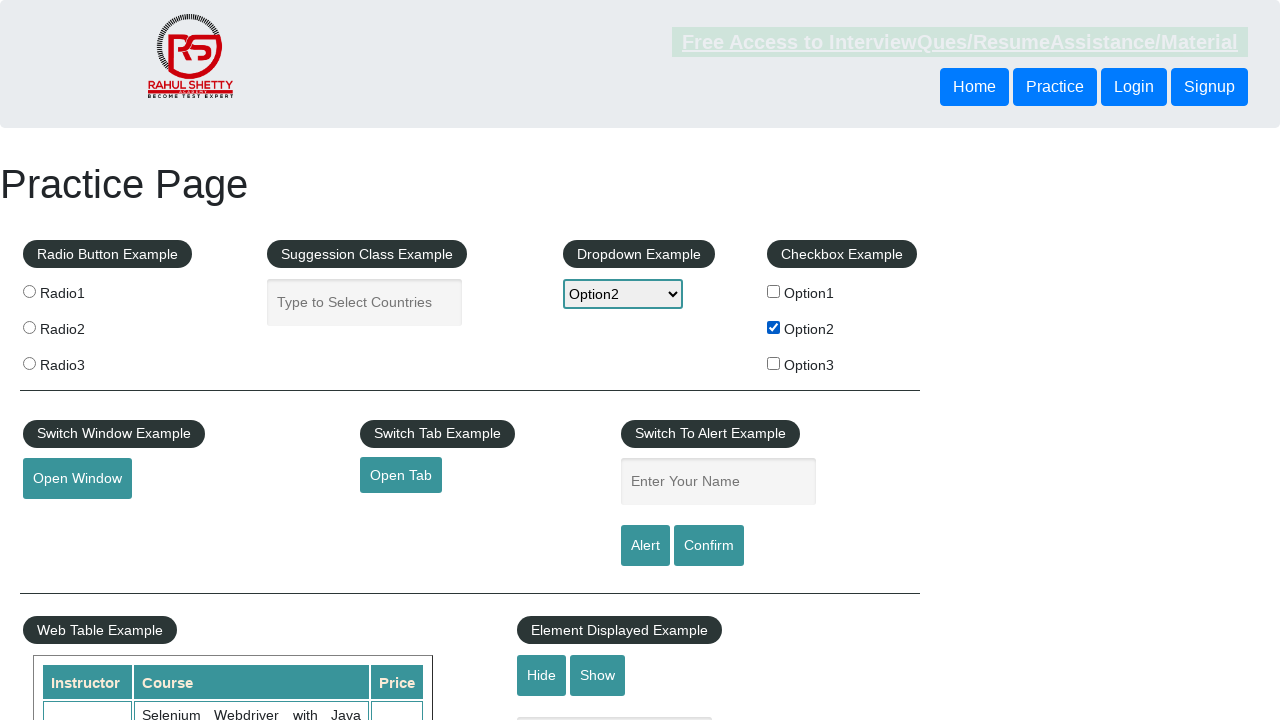

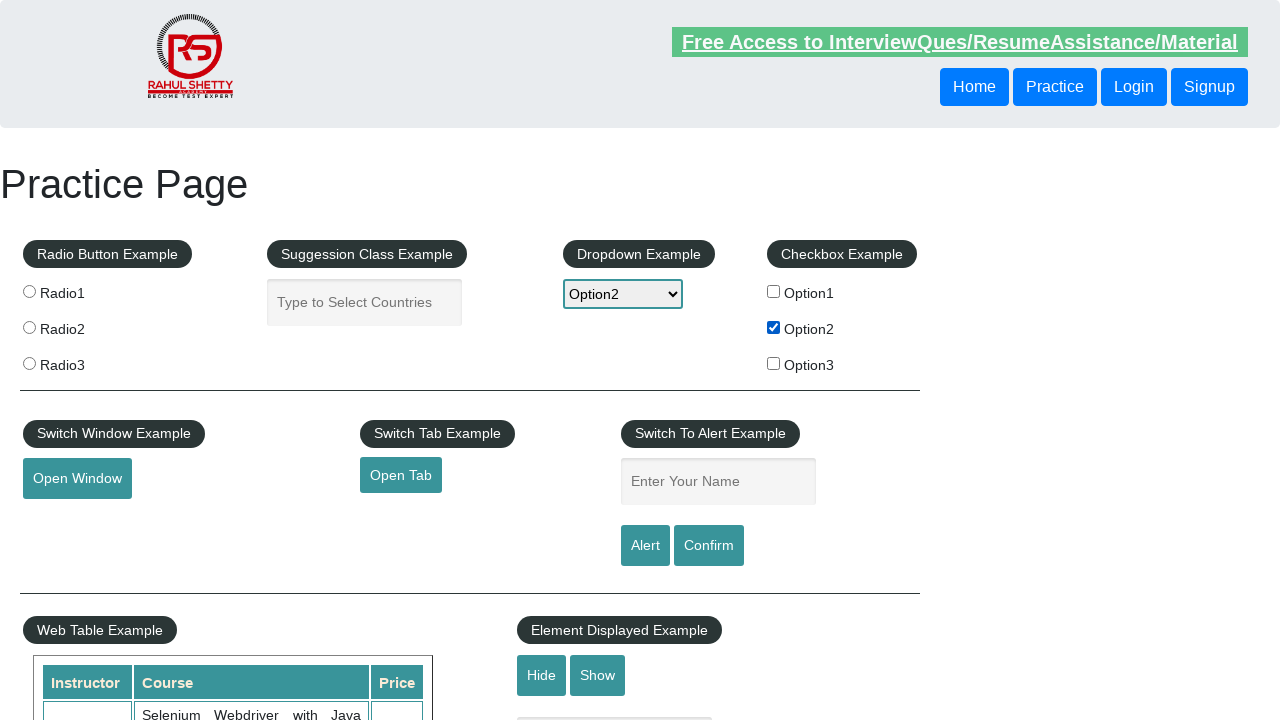